Tests selecting an option from the dropdown by its visible text and verifies the selection

Starting URL: https://the-internet.herokuapp.com/dropdown

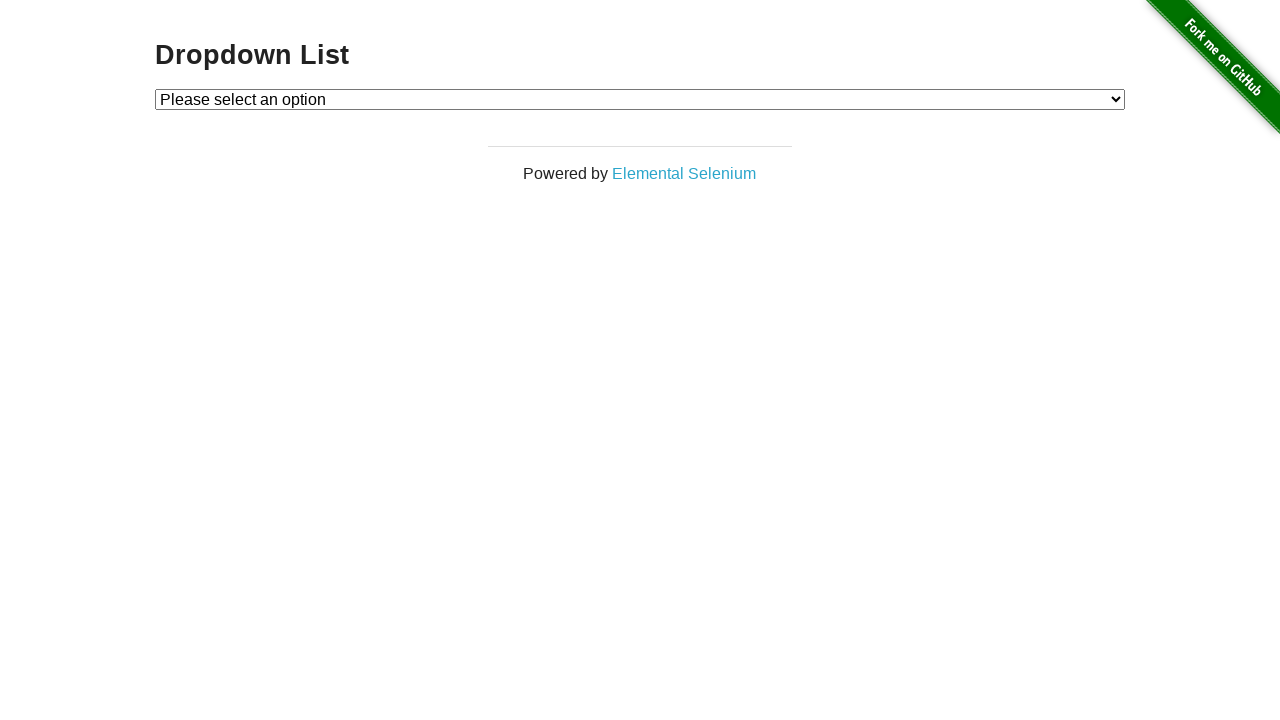

Selected 'Option 1' from the dropdown by visible text on #dropdown
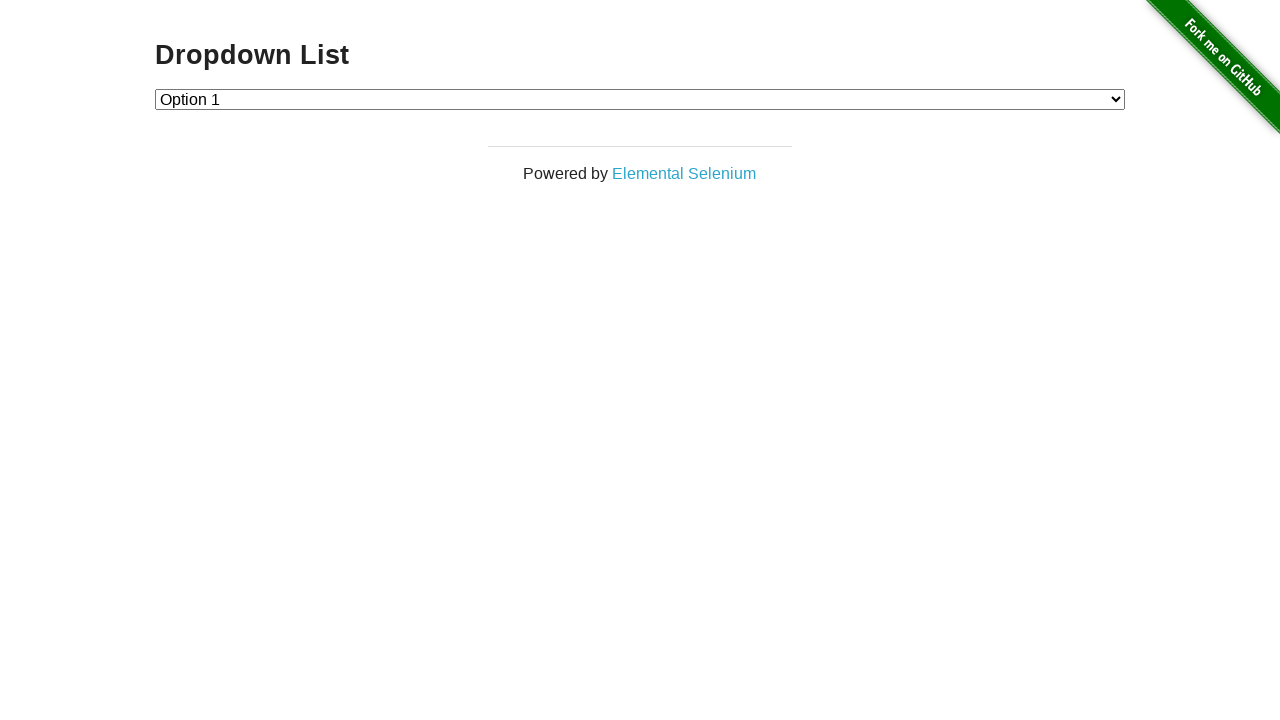

Retrieved the selected option value from dropdown
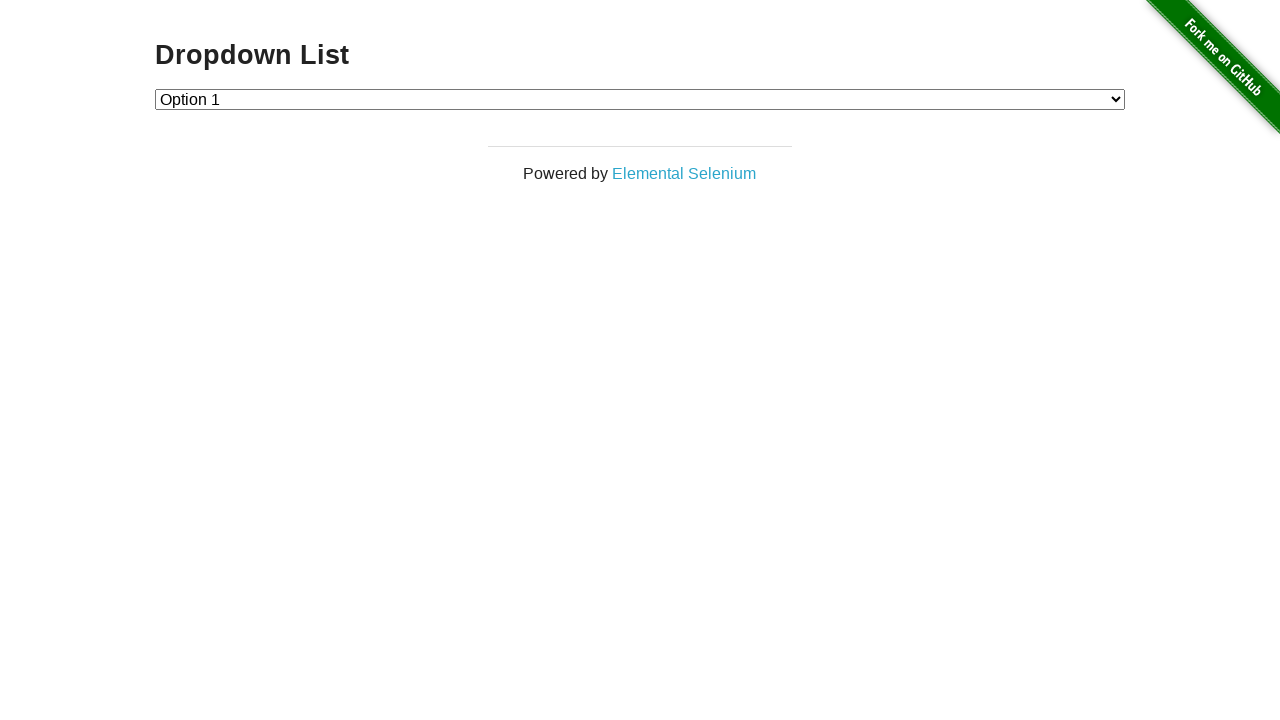

Verified that the selected option value is '1'
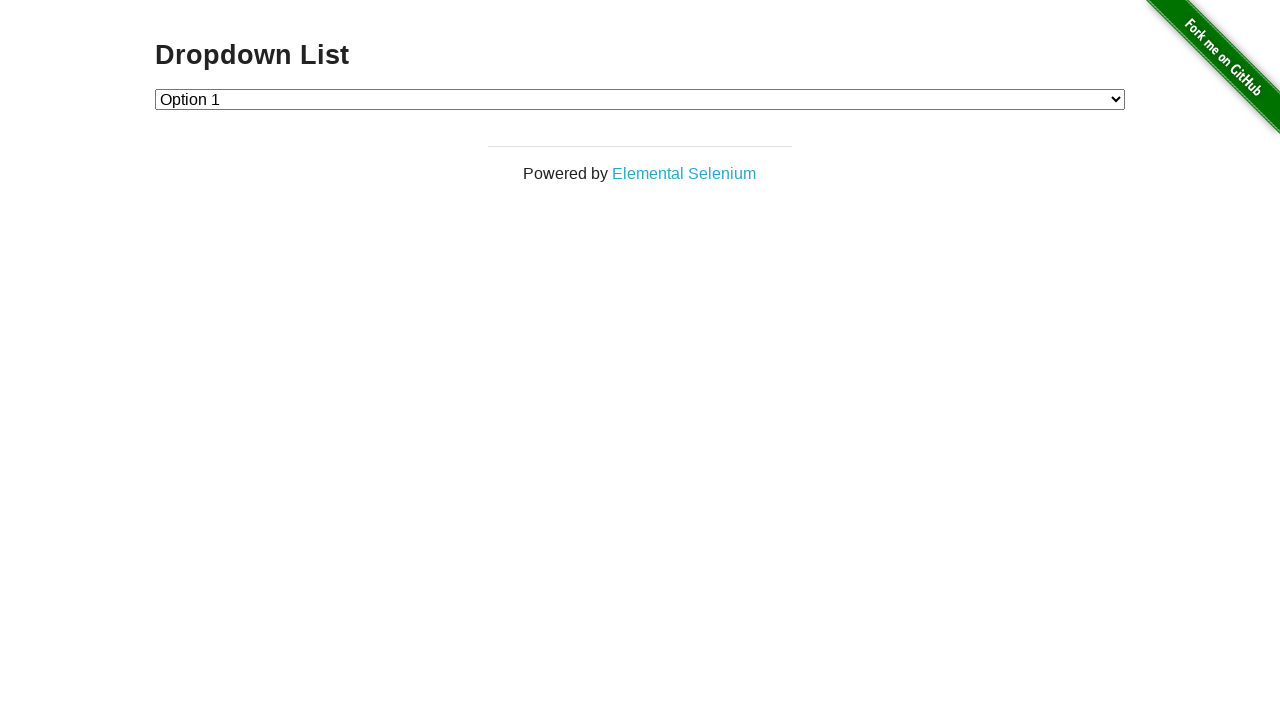

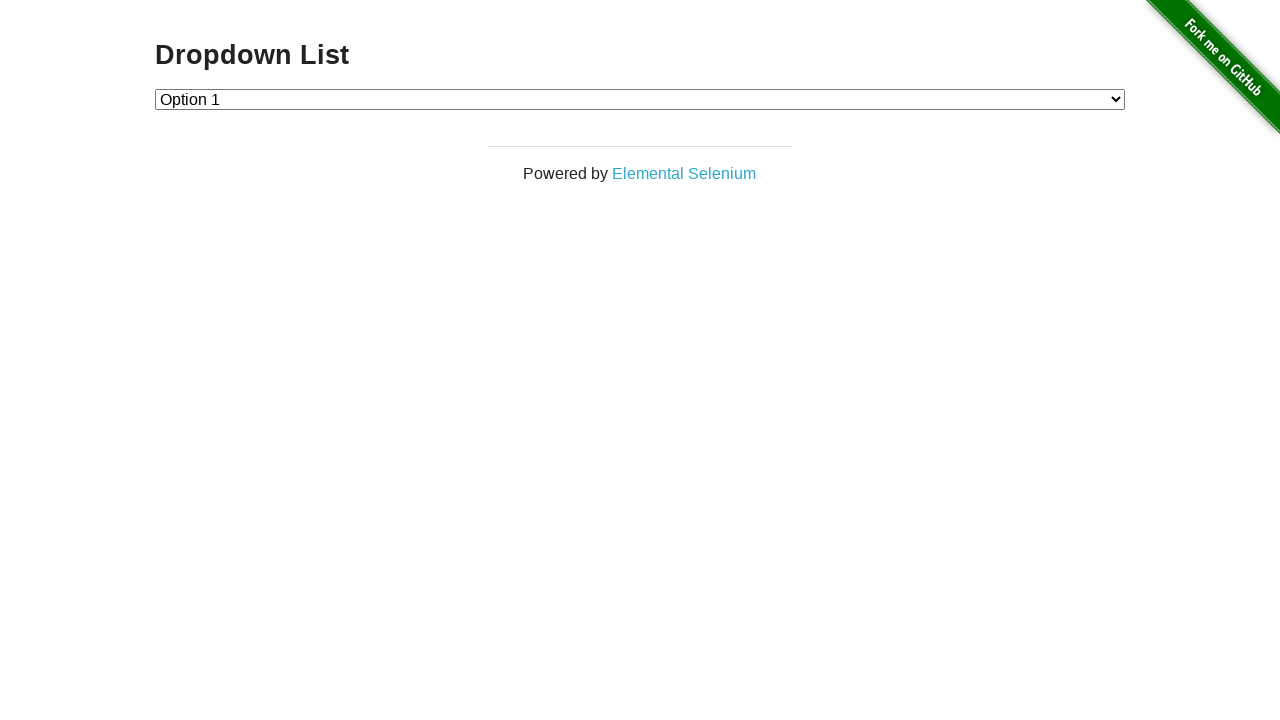